Navigates to OrangeHRM trial signup page and selects a country from the dropdown menu without using Select class methods

Starting URL: https://www.orangehrm.com/orangehrm-30-day-trial/

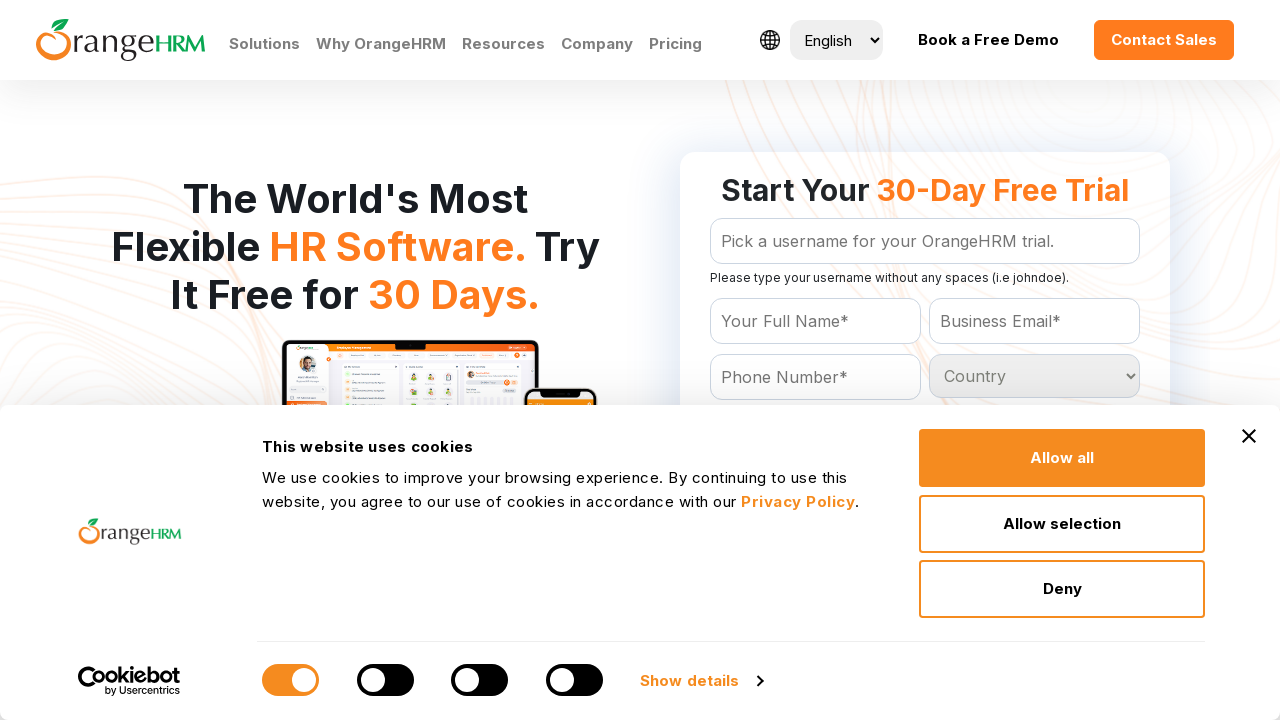

Retrieved all country dropdown options from the form
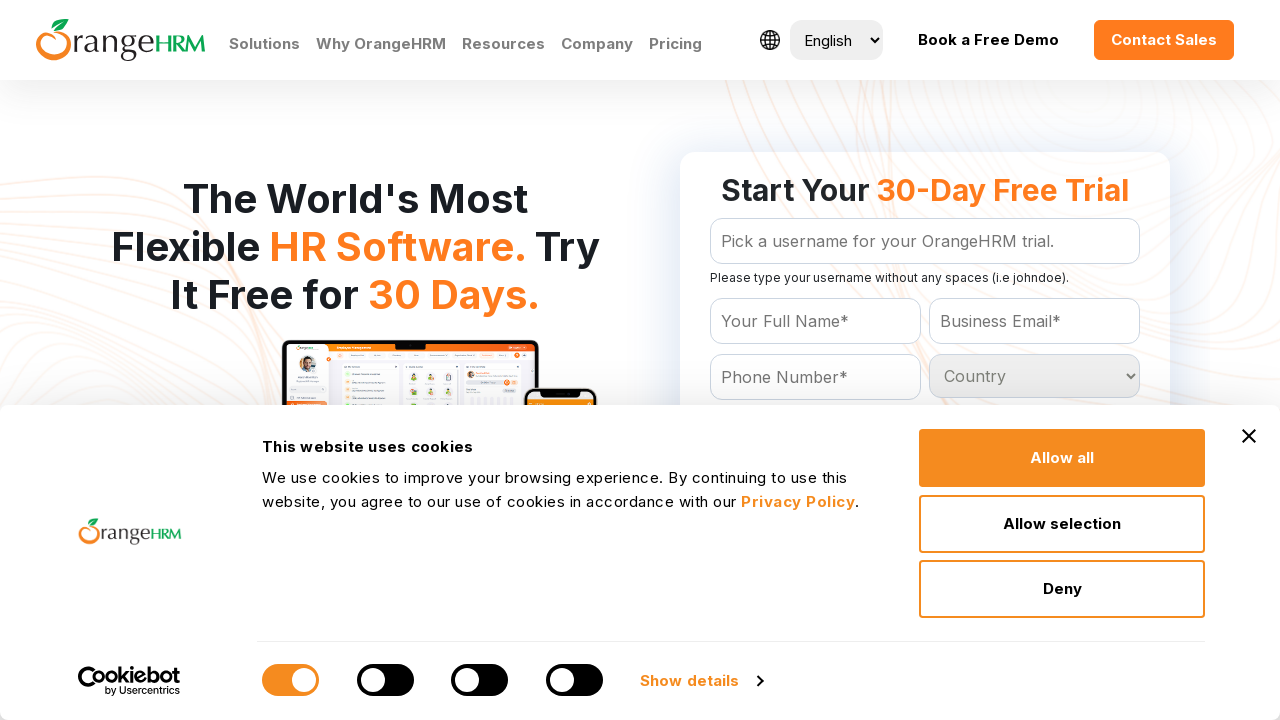

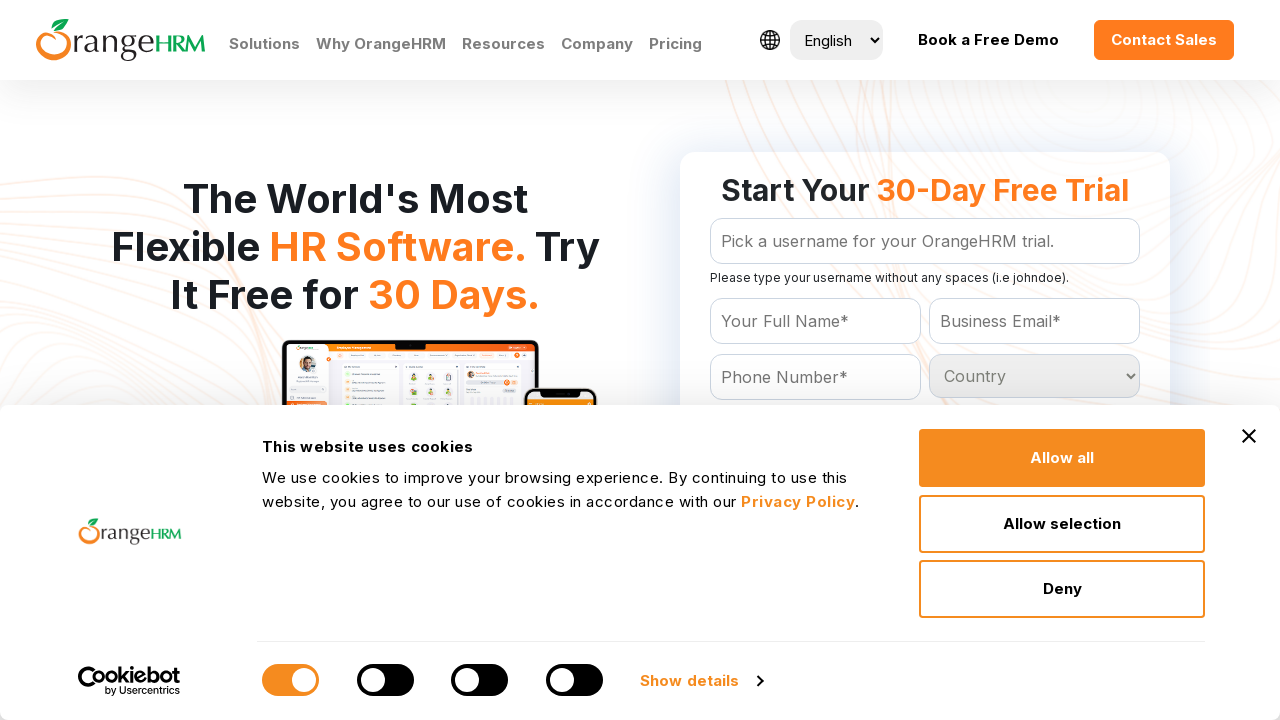